Navigates to the WebdriverIO homepage and waits for the page to fully load for visual verification

Starting URL: https://webdriver.io/

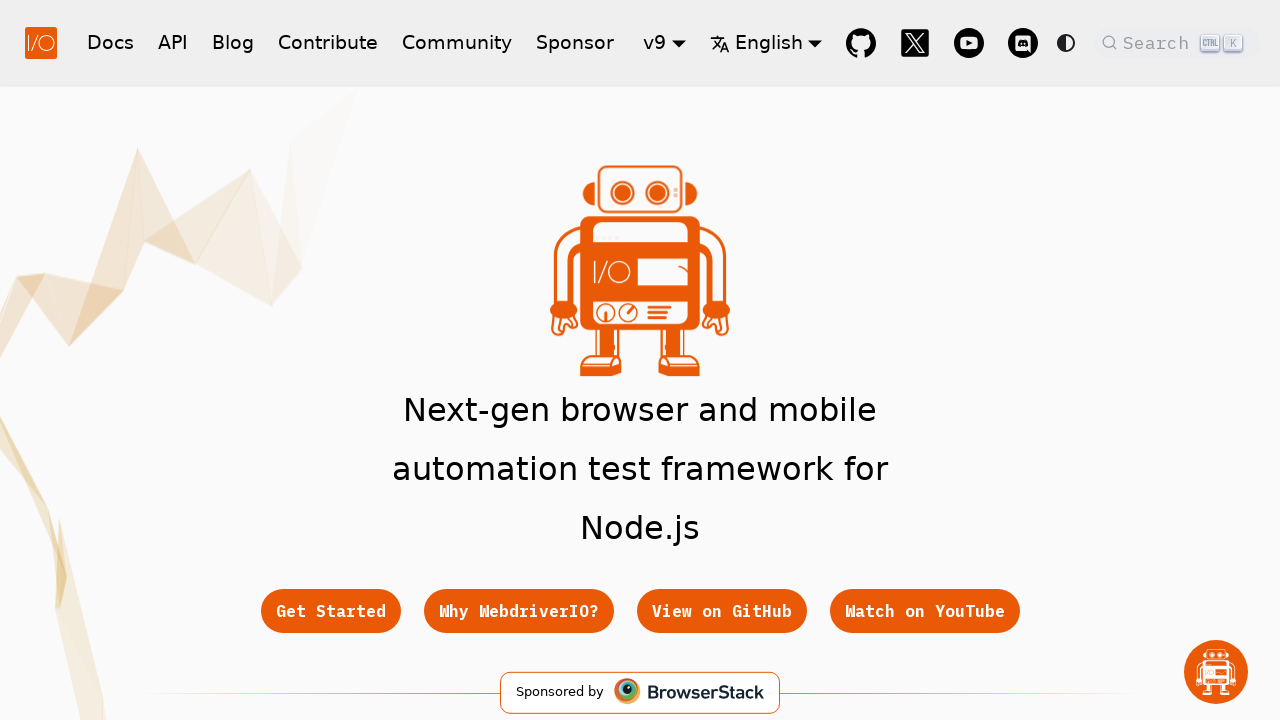

Waited for page to reach networkidle state for full load
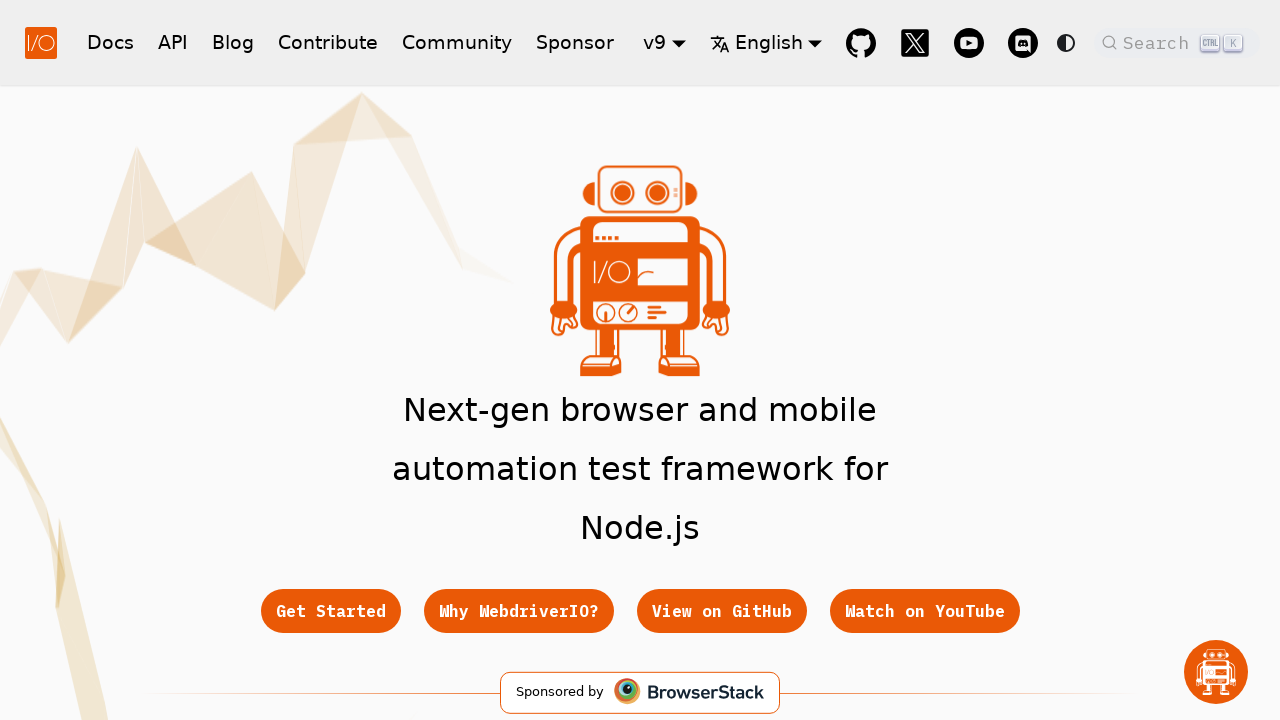

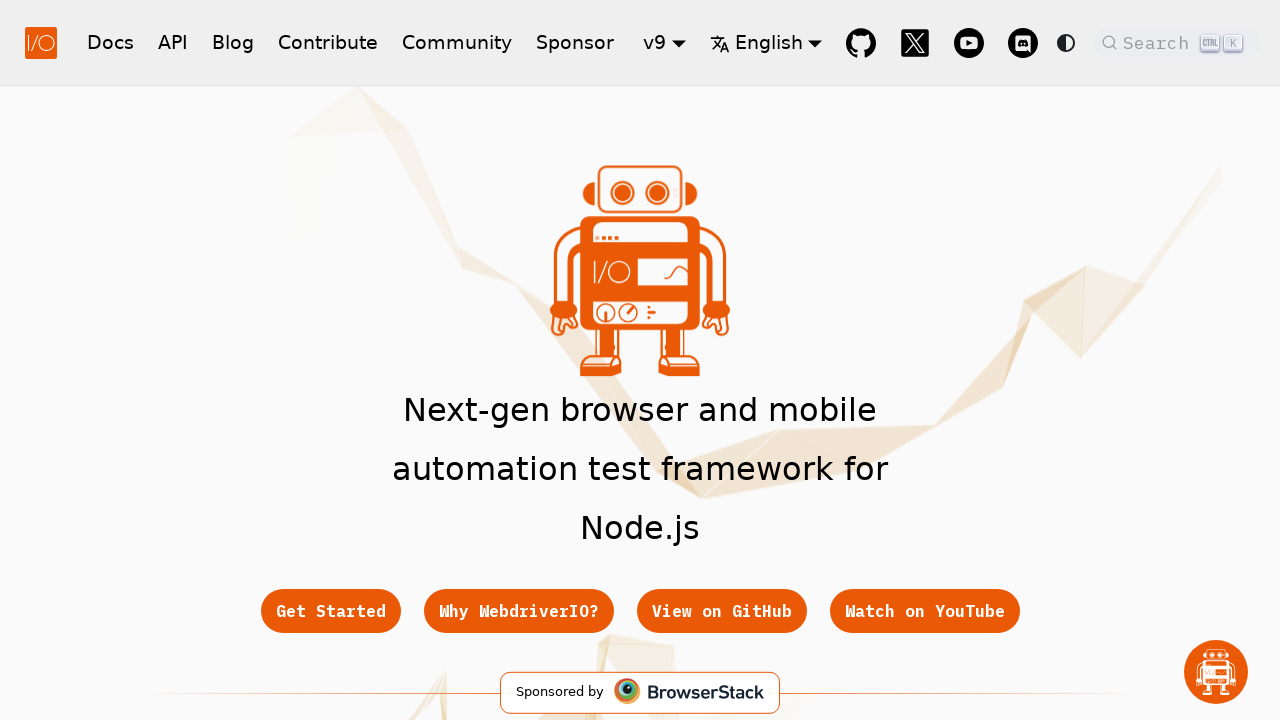